Tests interaction with a product table by selecting multiple product rows via checkboxes and iterating through table data

Starting URL: https://testautomationpractice.blogspot.com/

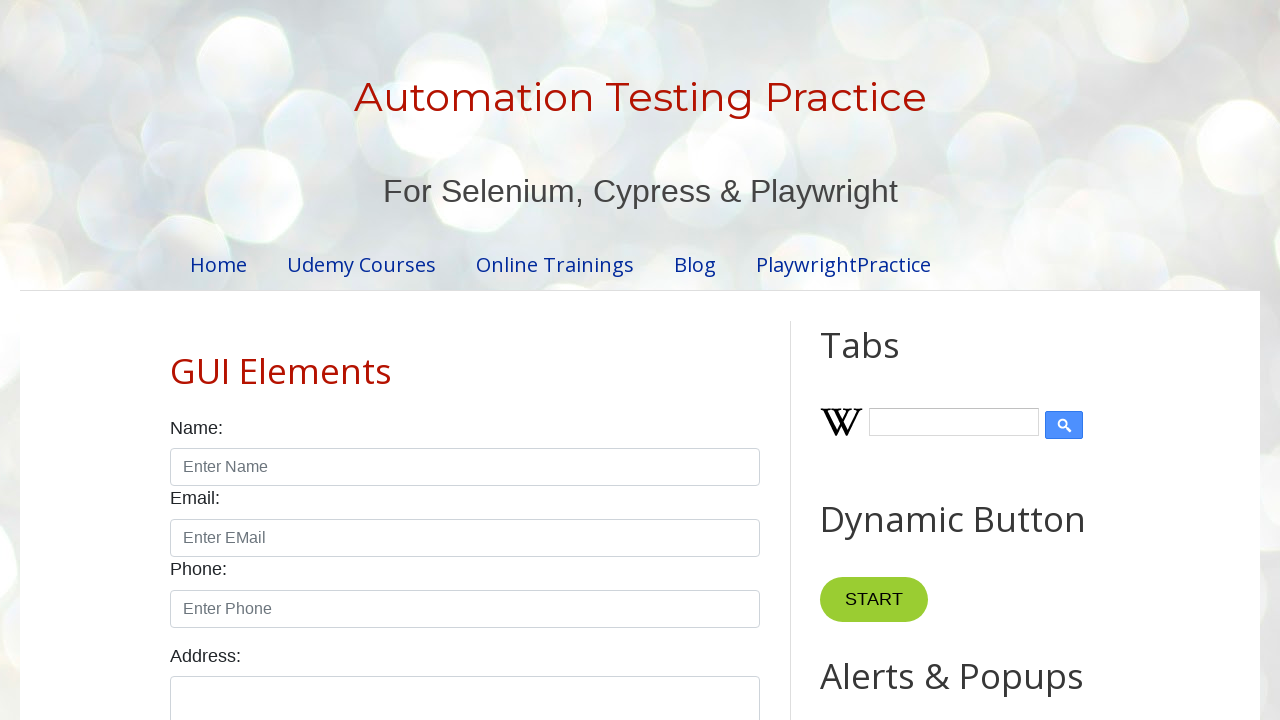

Product table (#productTable) is now visible
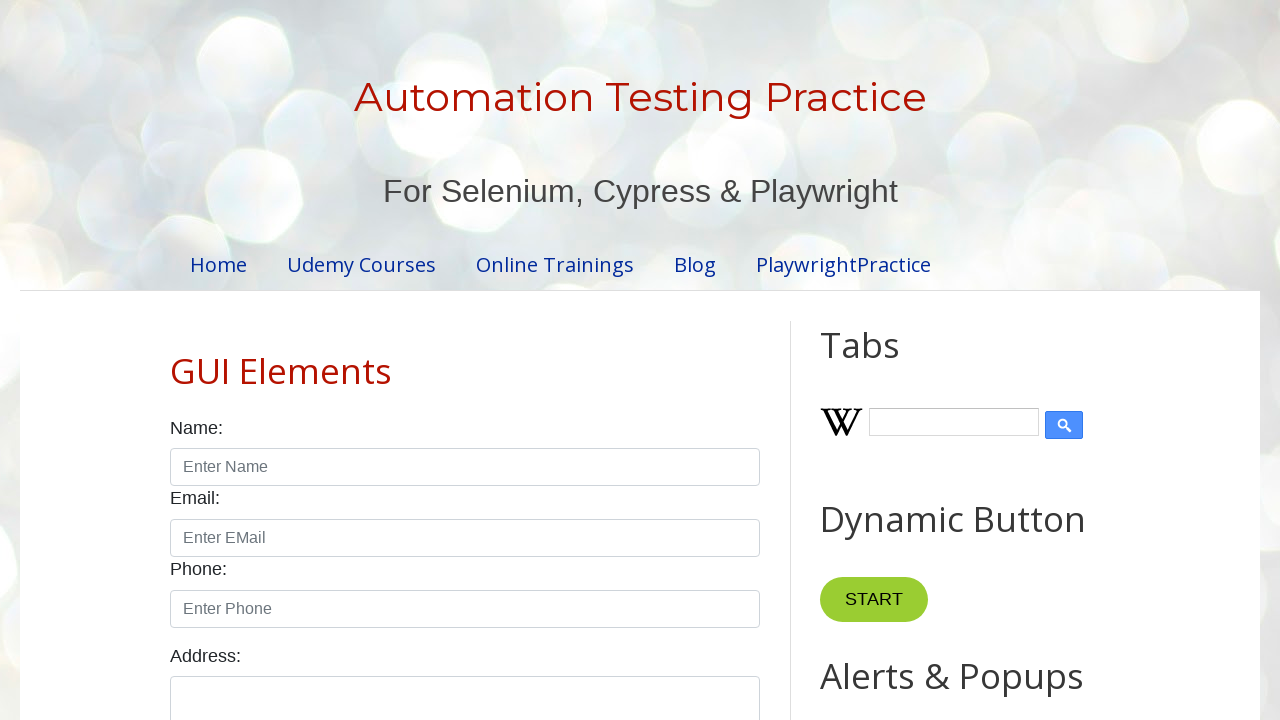

Located all rows in the product table body
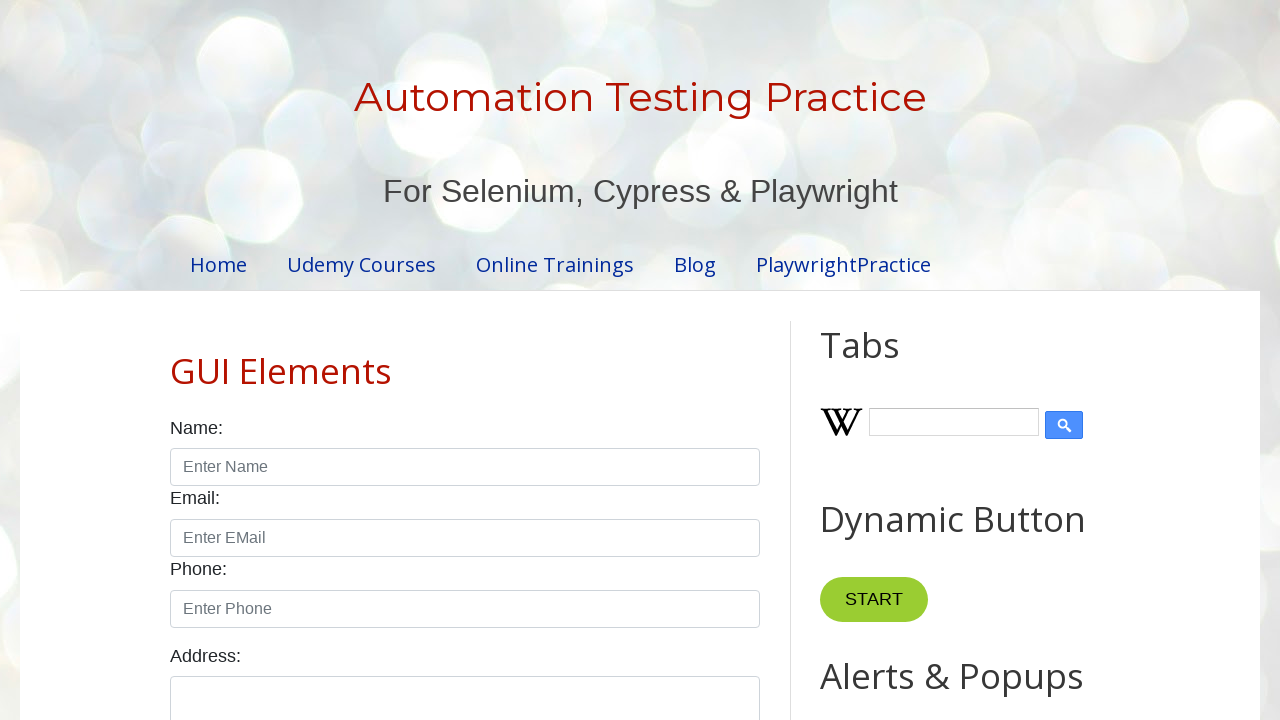

Found the 'Wireless Earbuds' product row
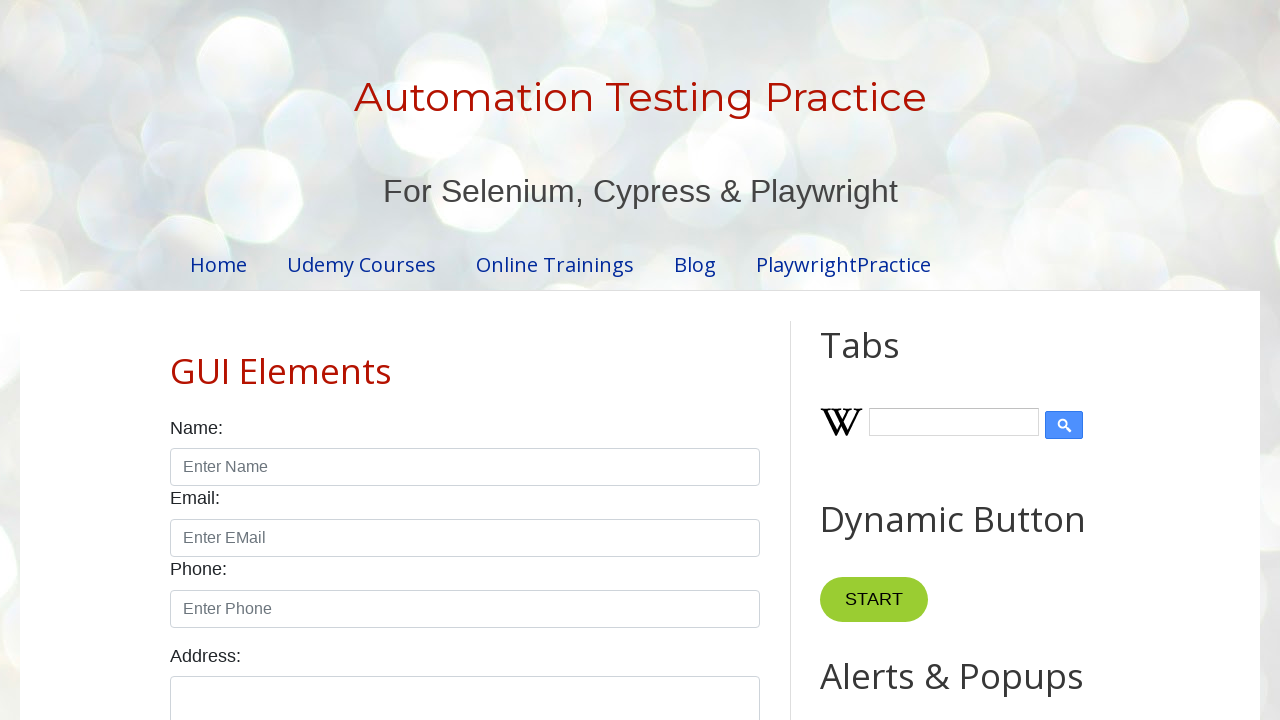

Checked the checkbox for 'Wireless Earbuds' product at (651, 360) on #productTable >> tbody tr >> internal:has-text="Wireless Earbuds"i >> internal:h
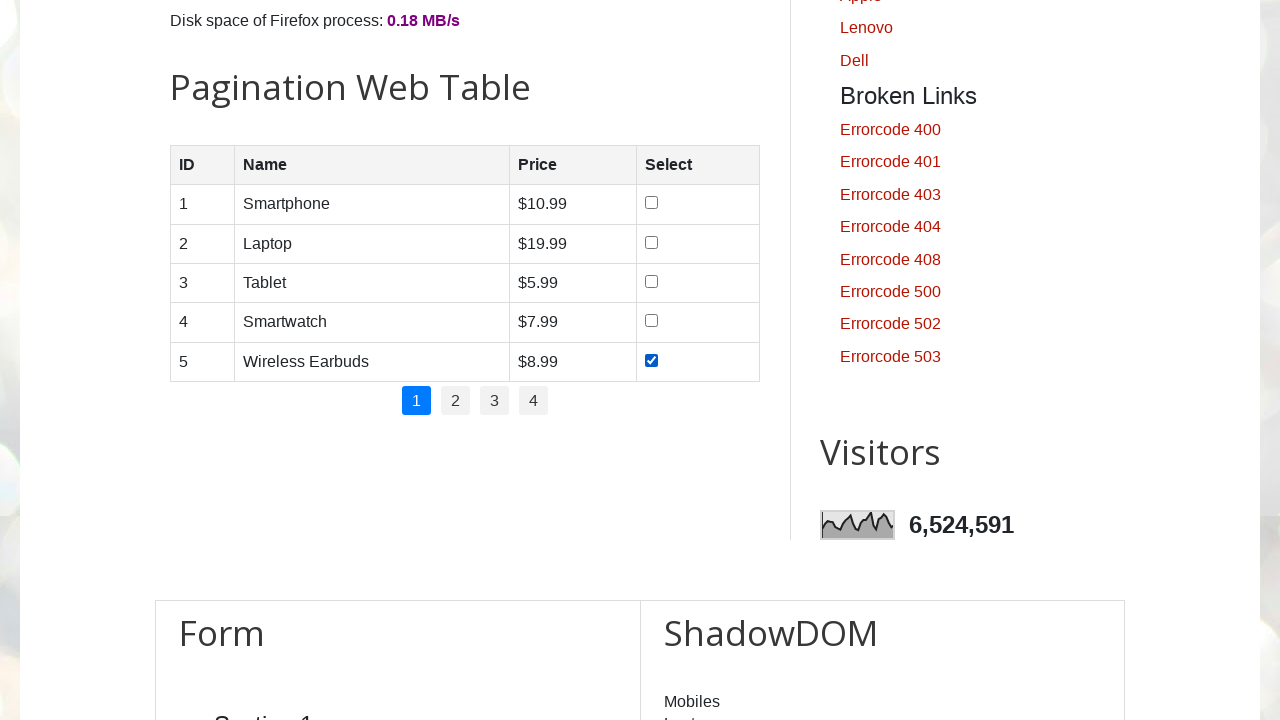

Found the 'SmartWatch' product row
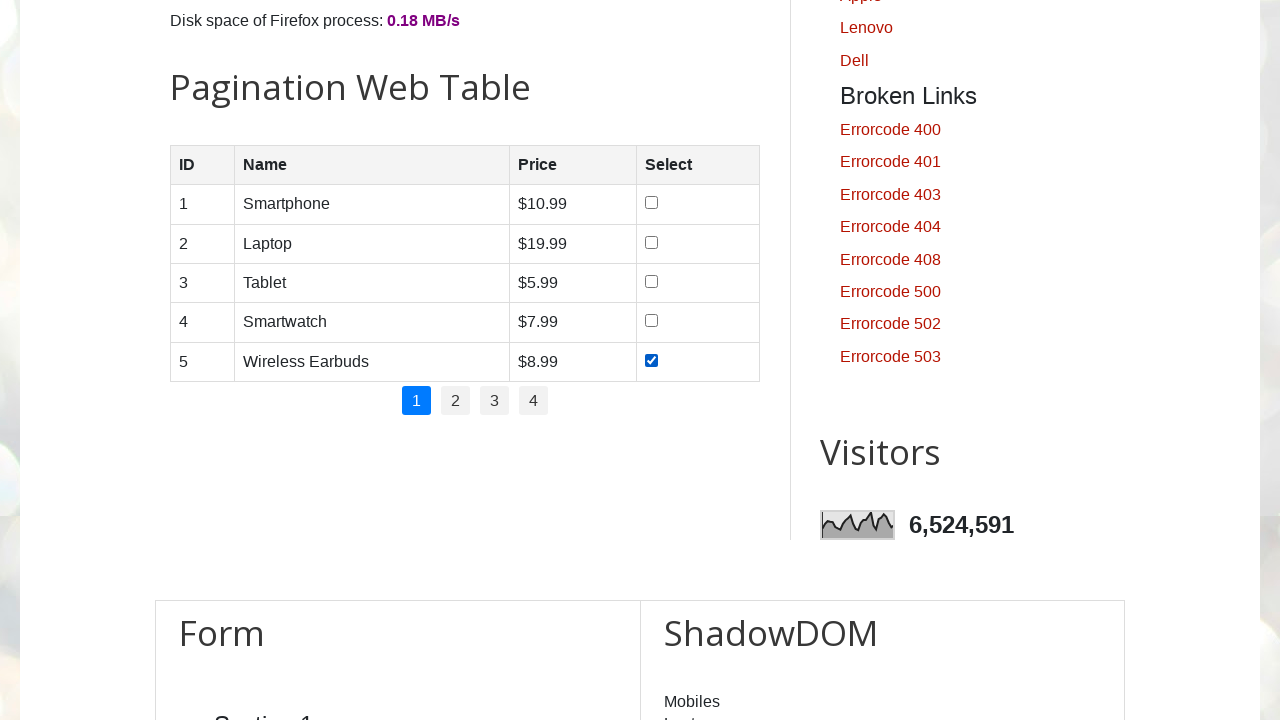

Checked the checkbox for 'SmartWatch' product at (651, 321) on #productTable >> tbody tr >> internal:has-text="SmartWatch"i >> internal:has="td
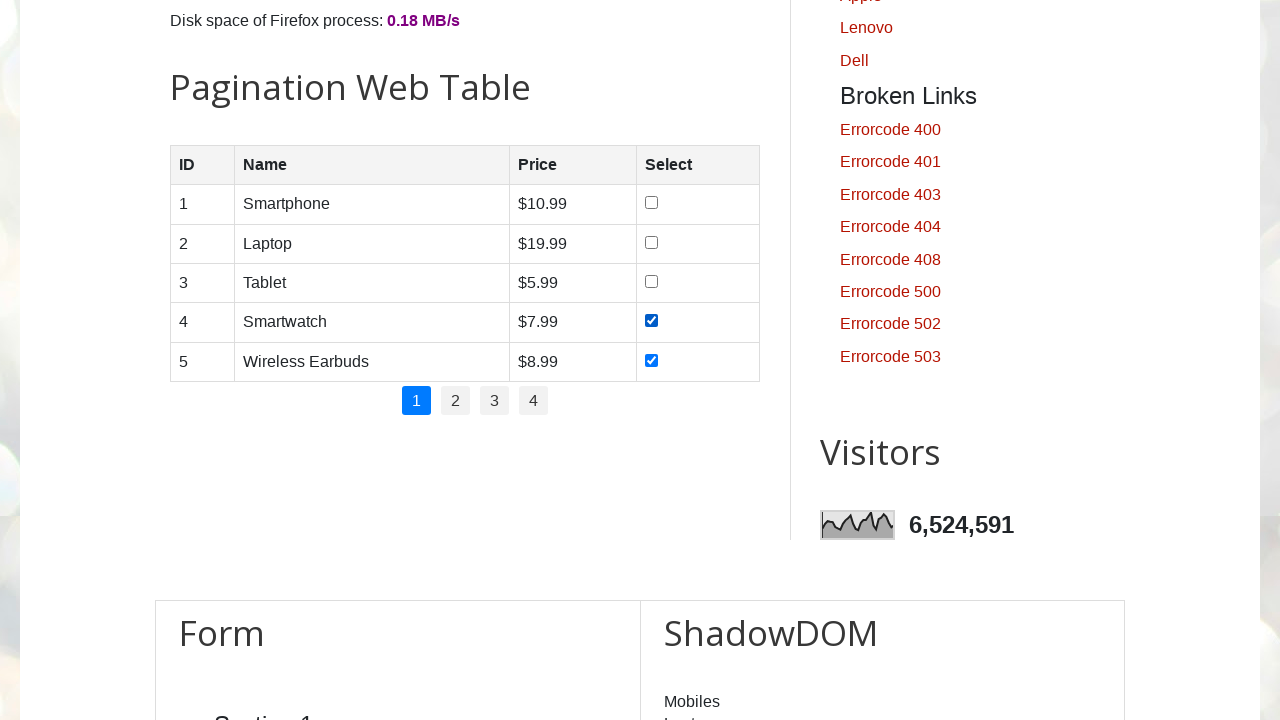

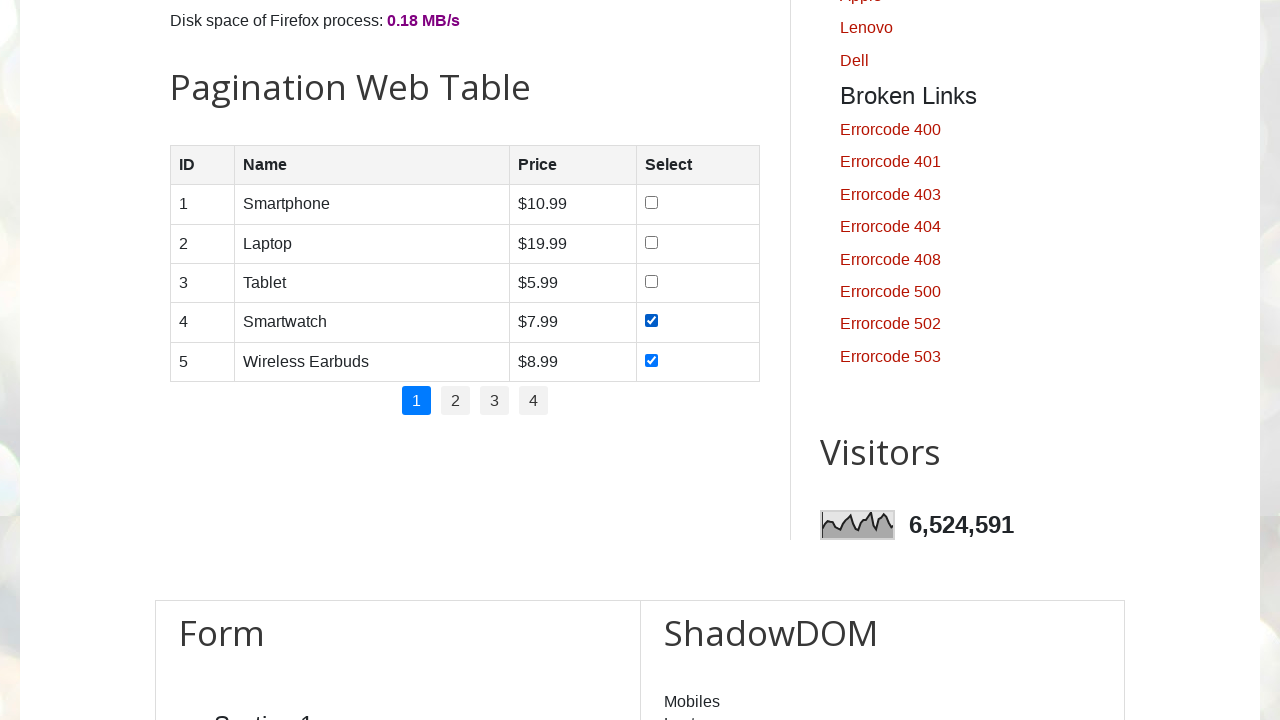